Tests prompt dialog by entering text and accepting it, then verifying the entered text appears

Starting URL: https://demoqa.com/alerts

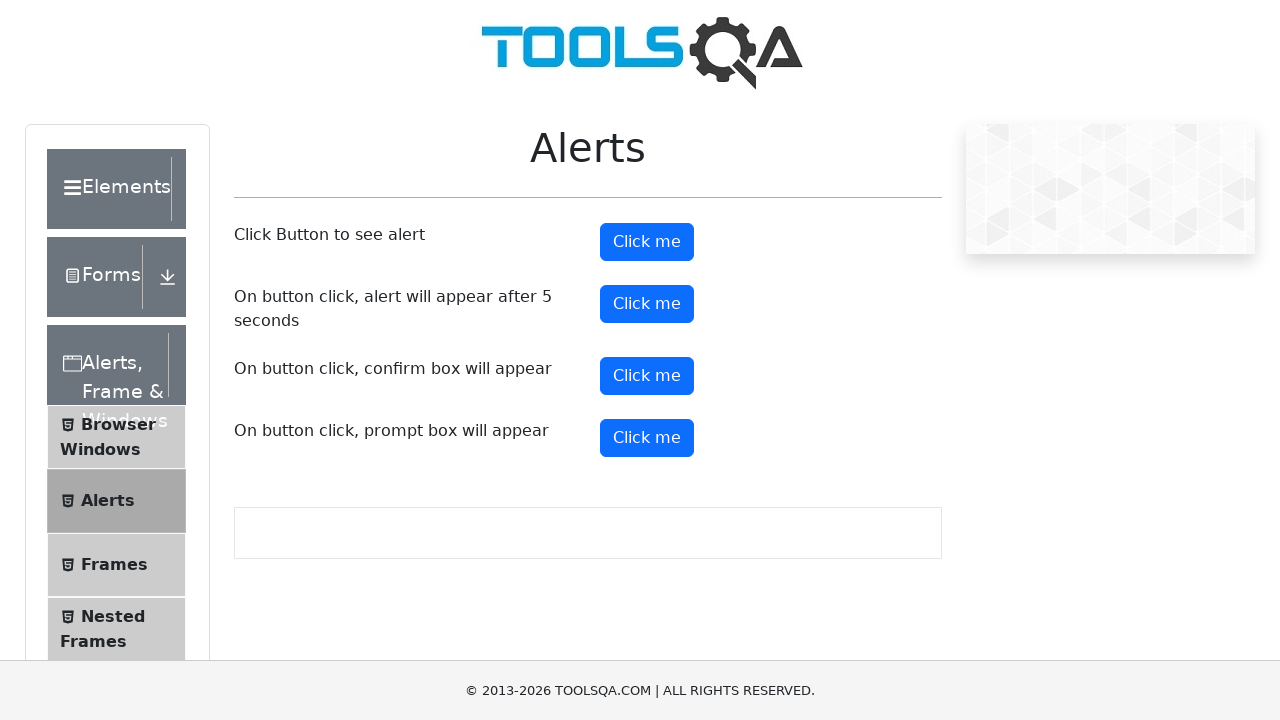

Set up dialog handler to accept prompt with text 'Agnes'
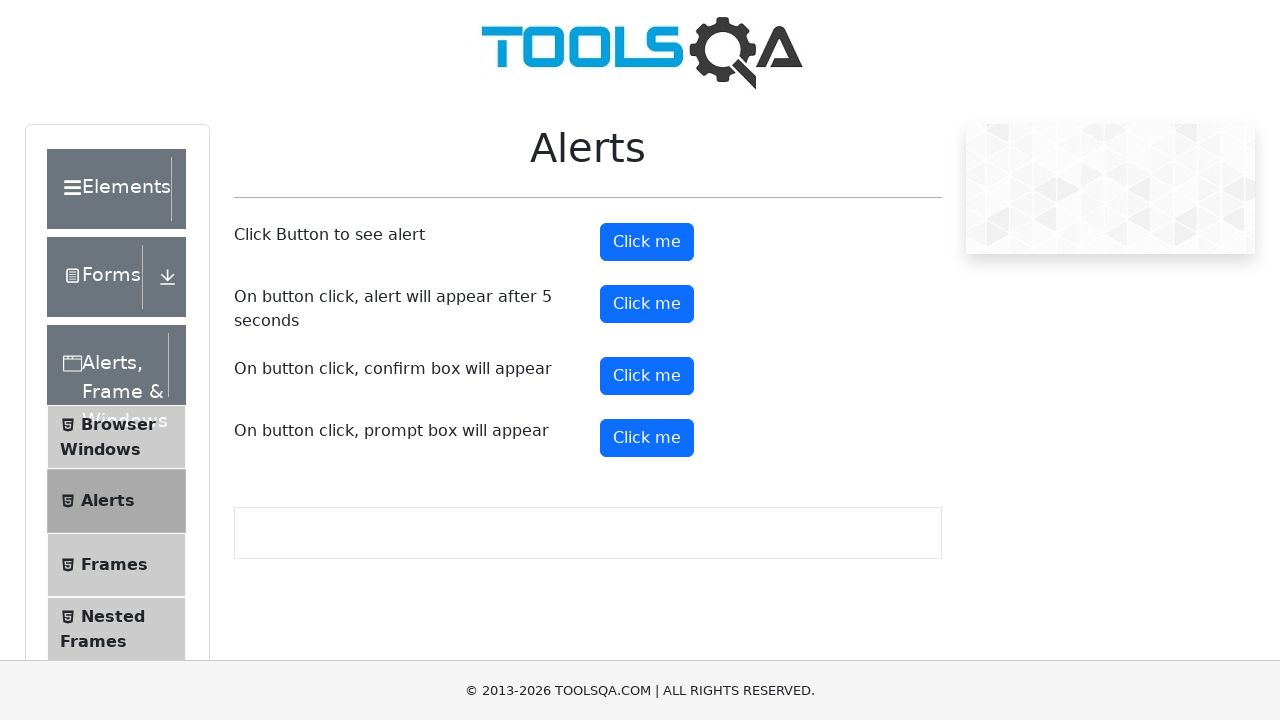

Clicked prompt button to trigger prompt dialog at (647, 438) on #promtButton
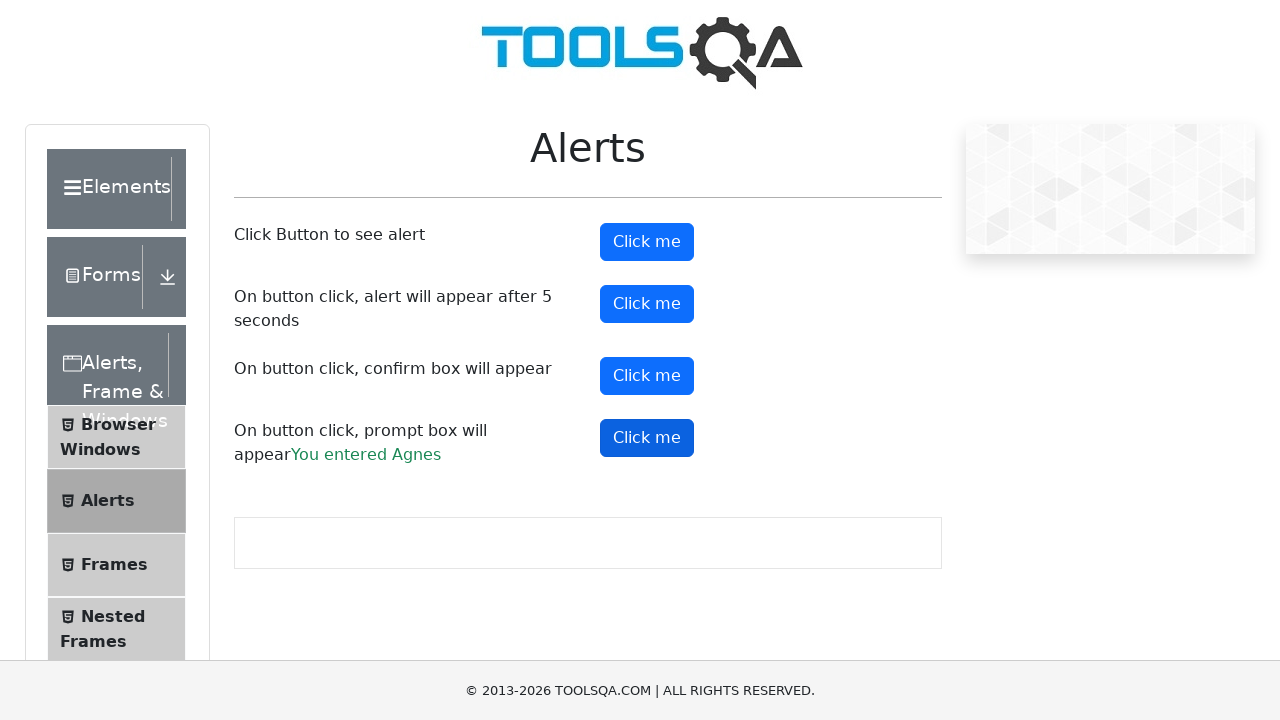

Prompt result element loaded and visible
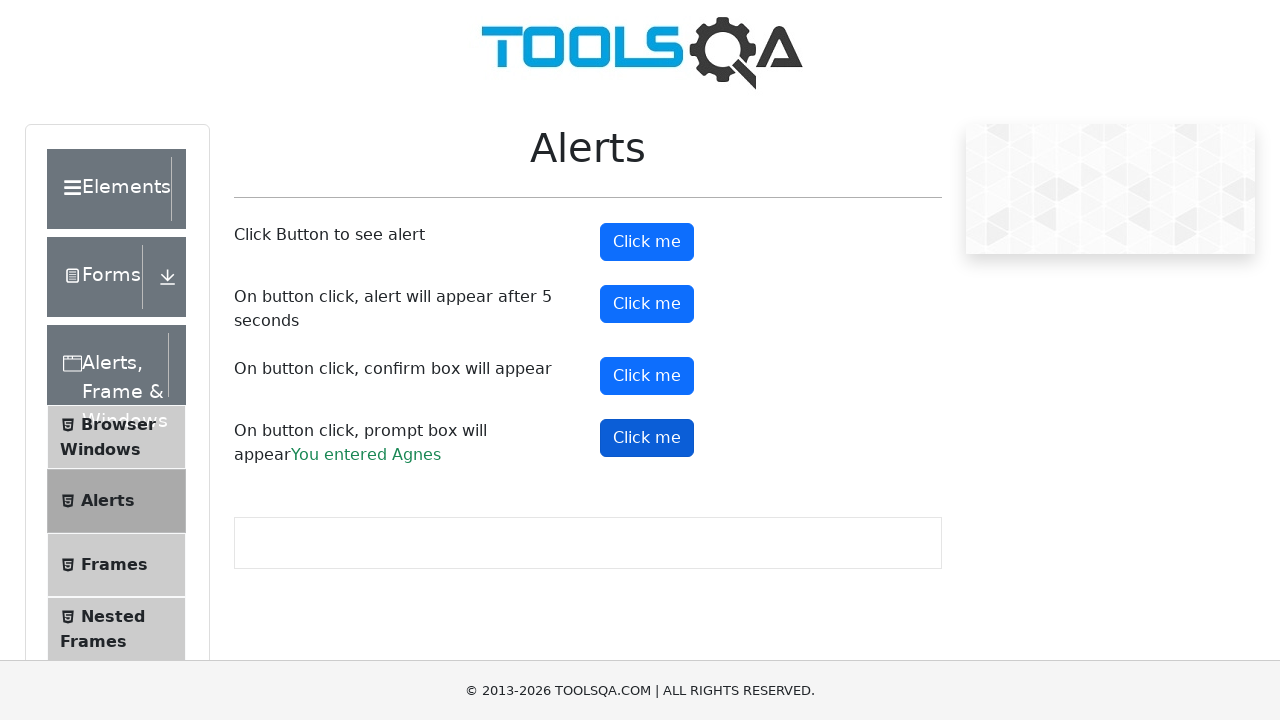

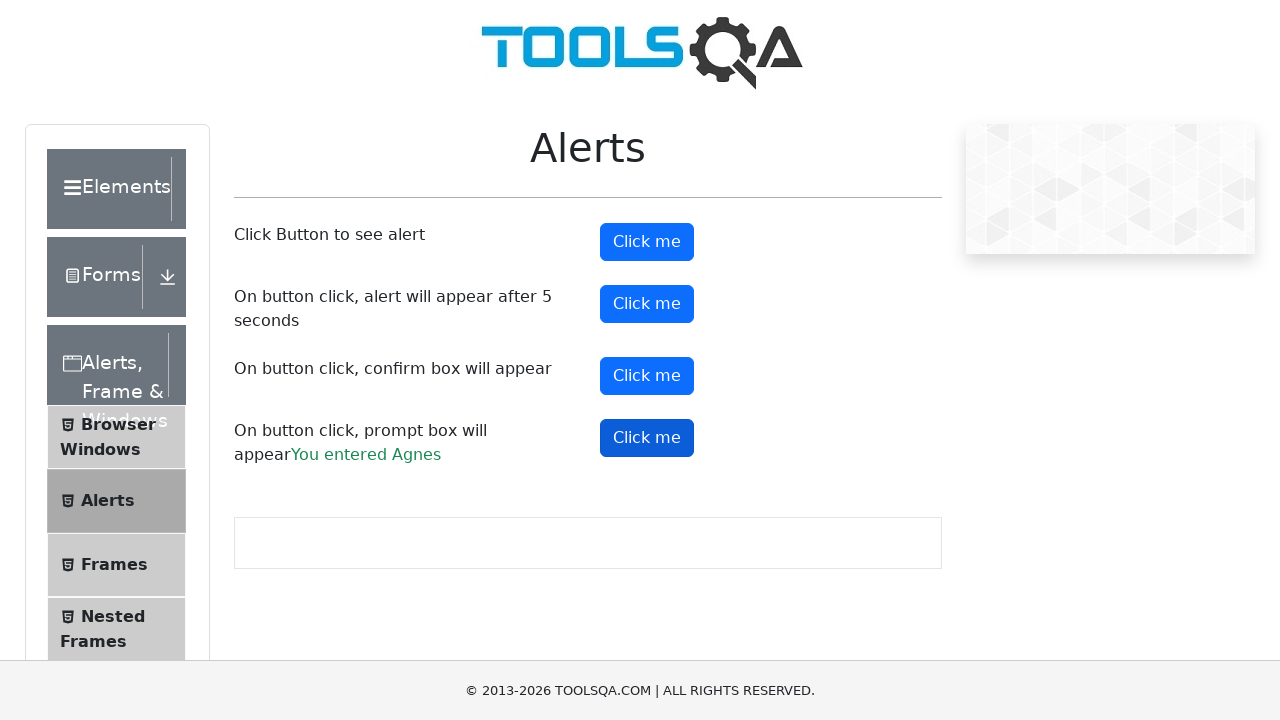